Tests window handling by opening a new window, verifying its title, then switching back to the original window and verifying its title

Starting URL: https://the-internet.herokuapp.com/windows

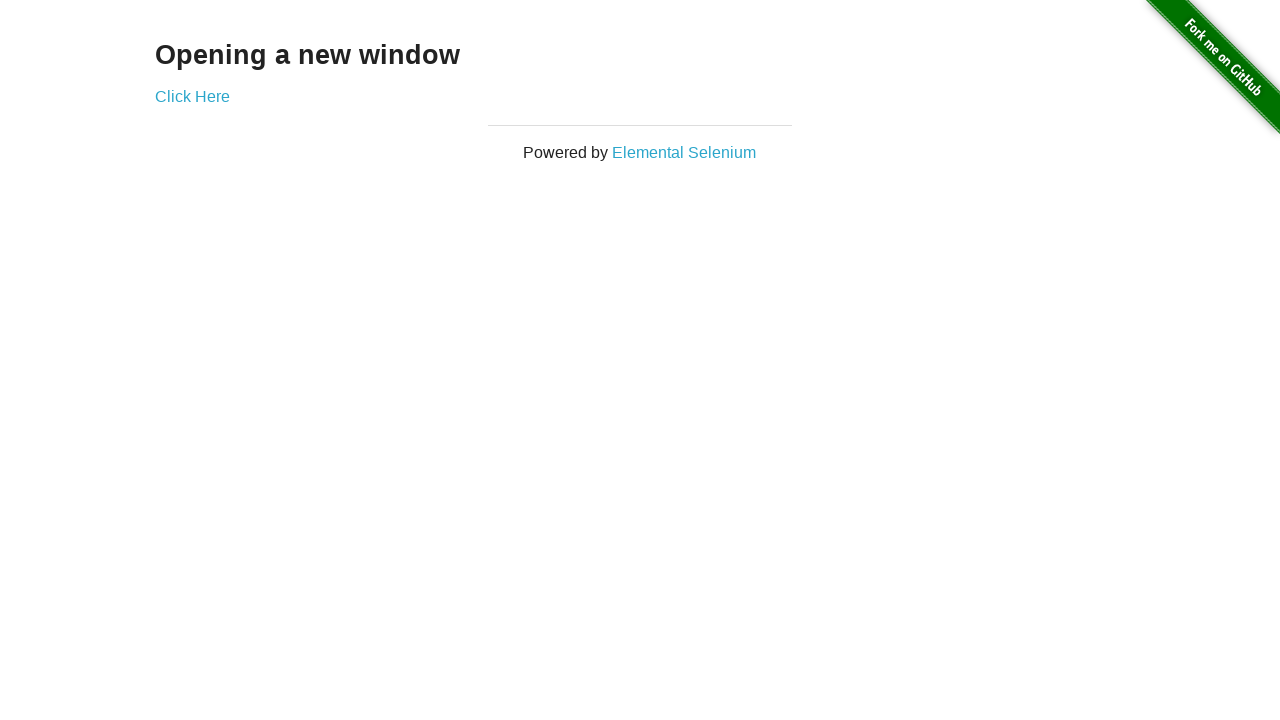

Clicked 'Click Here' link to open new window at (192, 96) on text='Click Here'
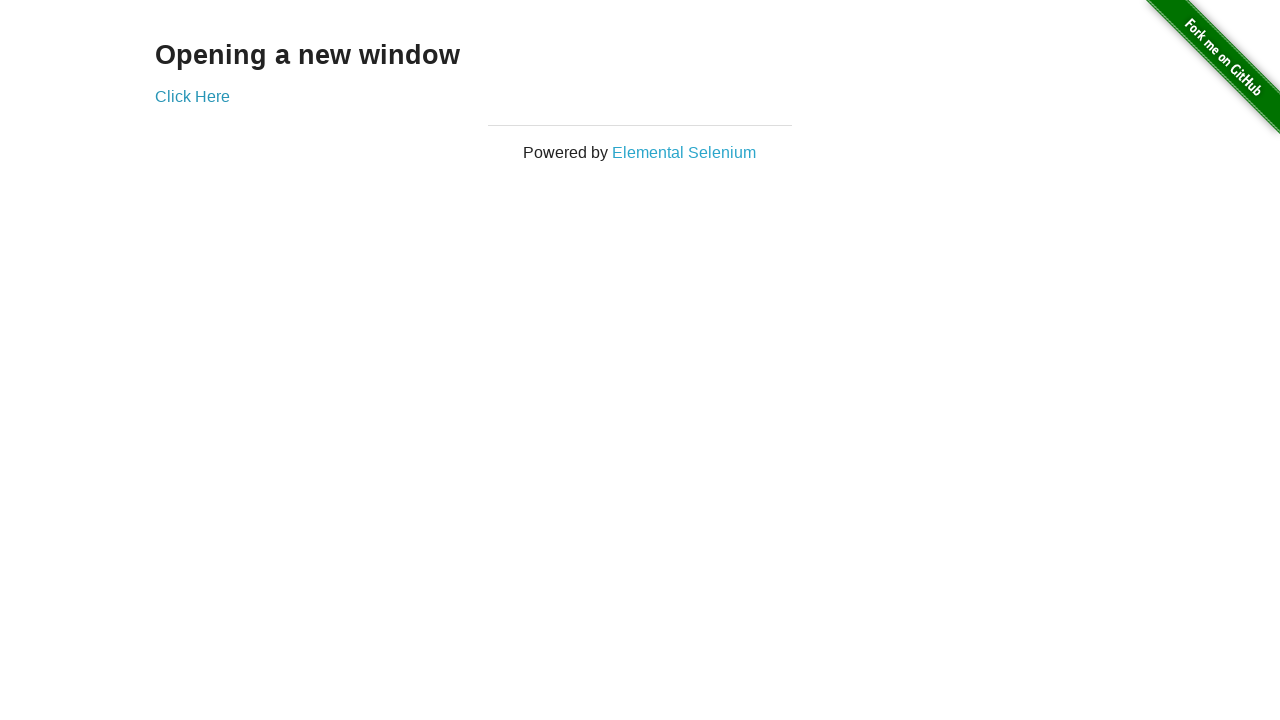

New window opened and captured
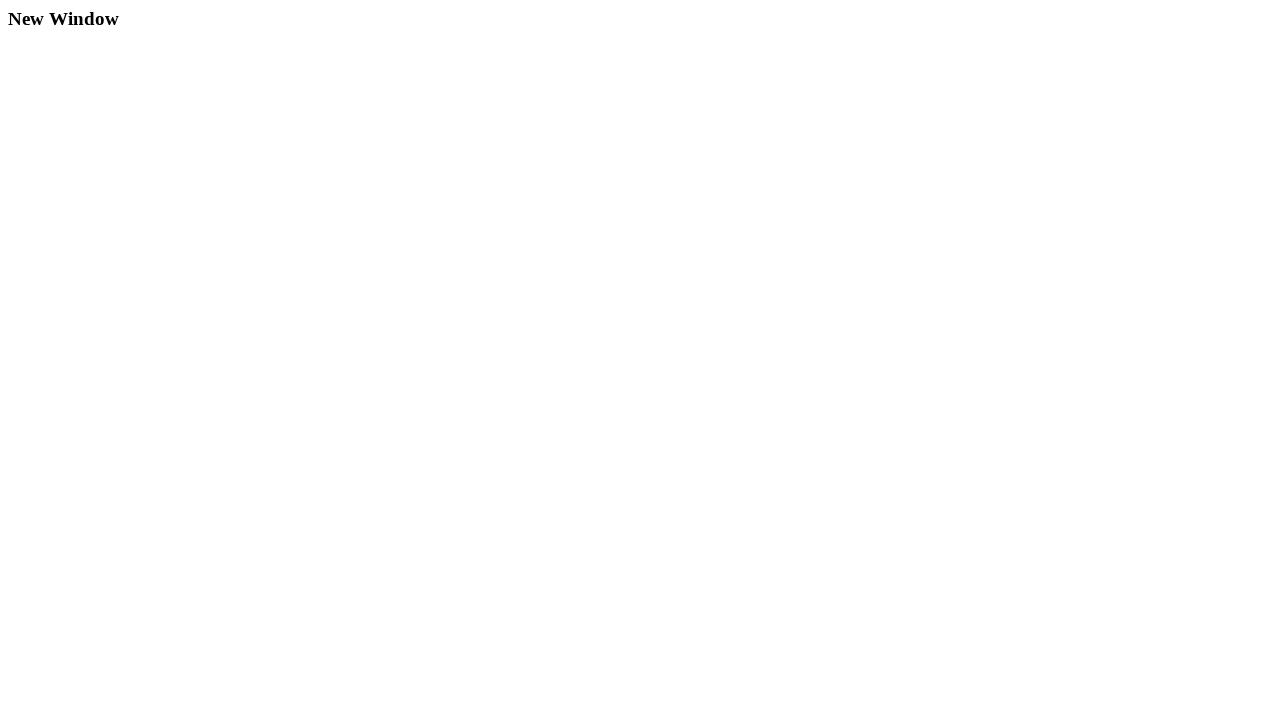

Retrieved new window title: 'New Window'
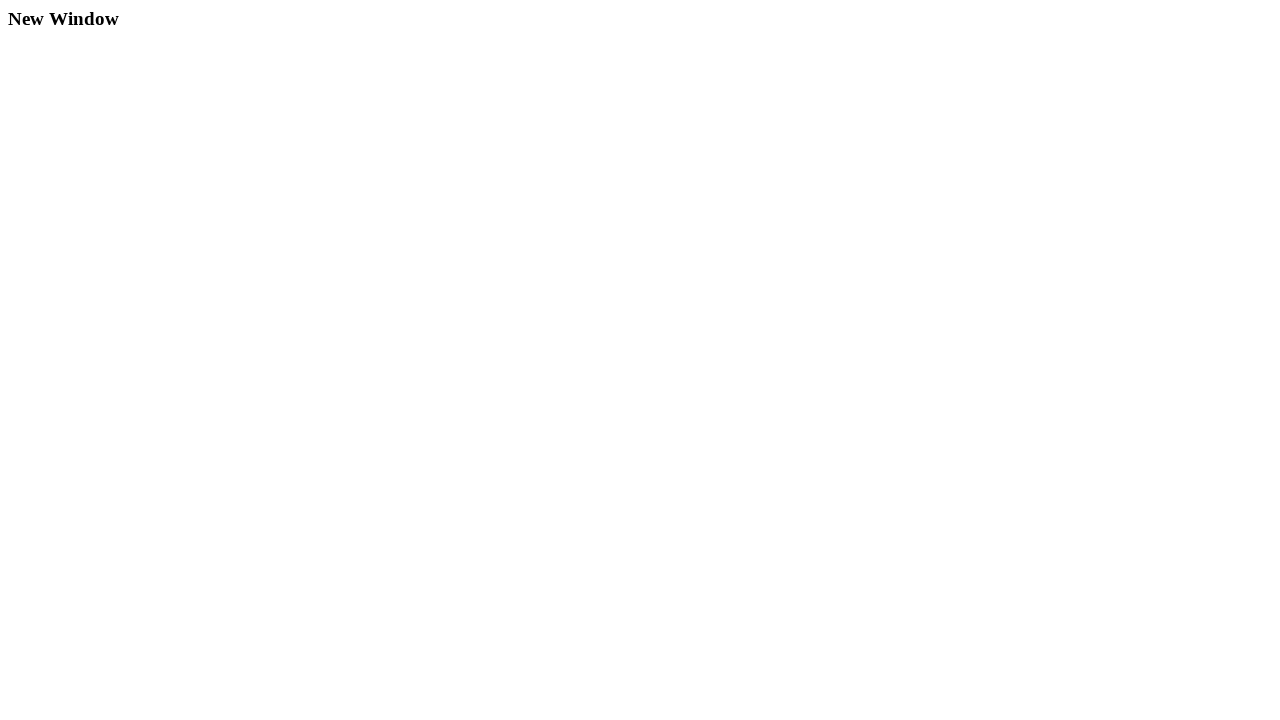

Verified new window title is 'New Window'
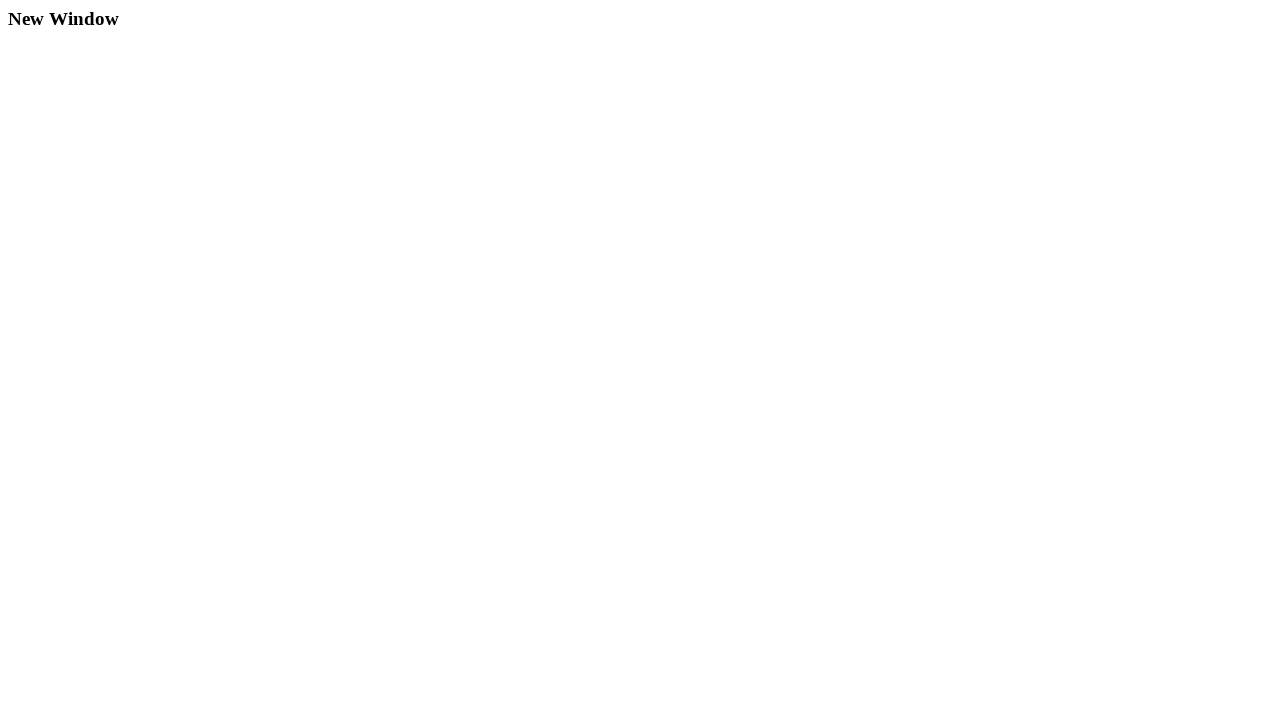

Closed new window
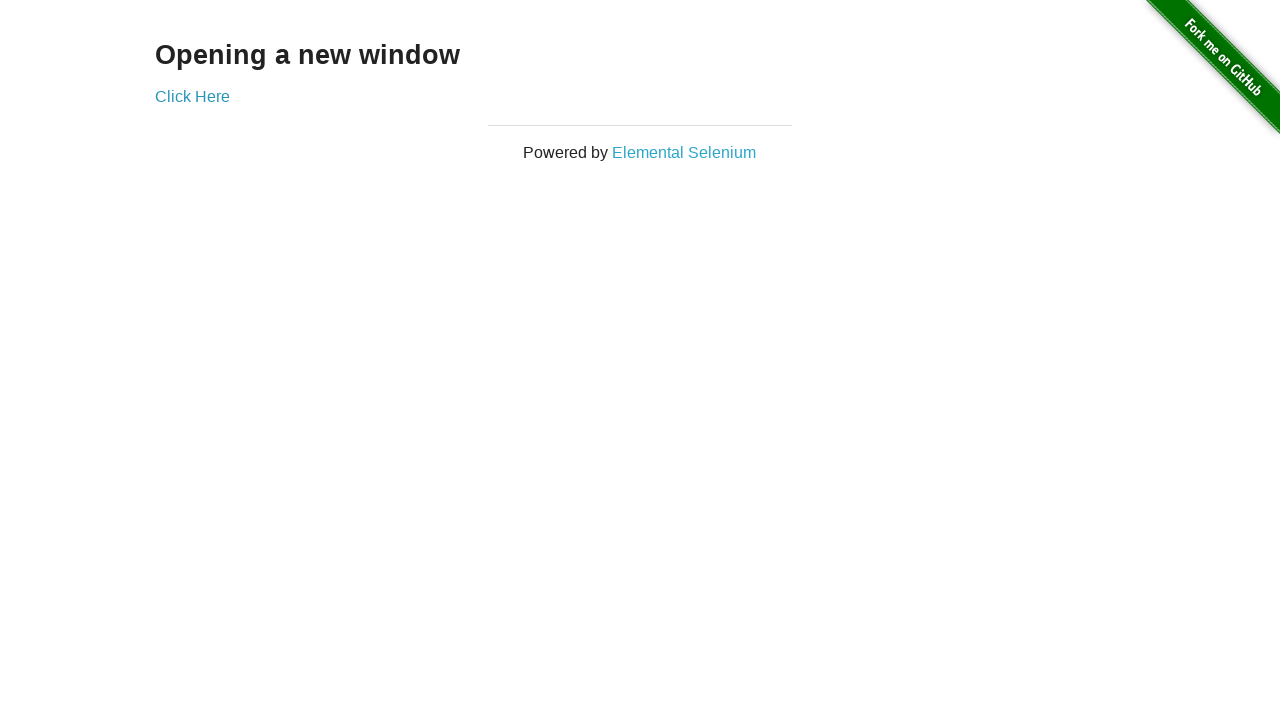

Retrieved original window title: 'The Internet'
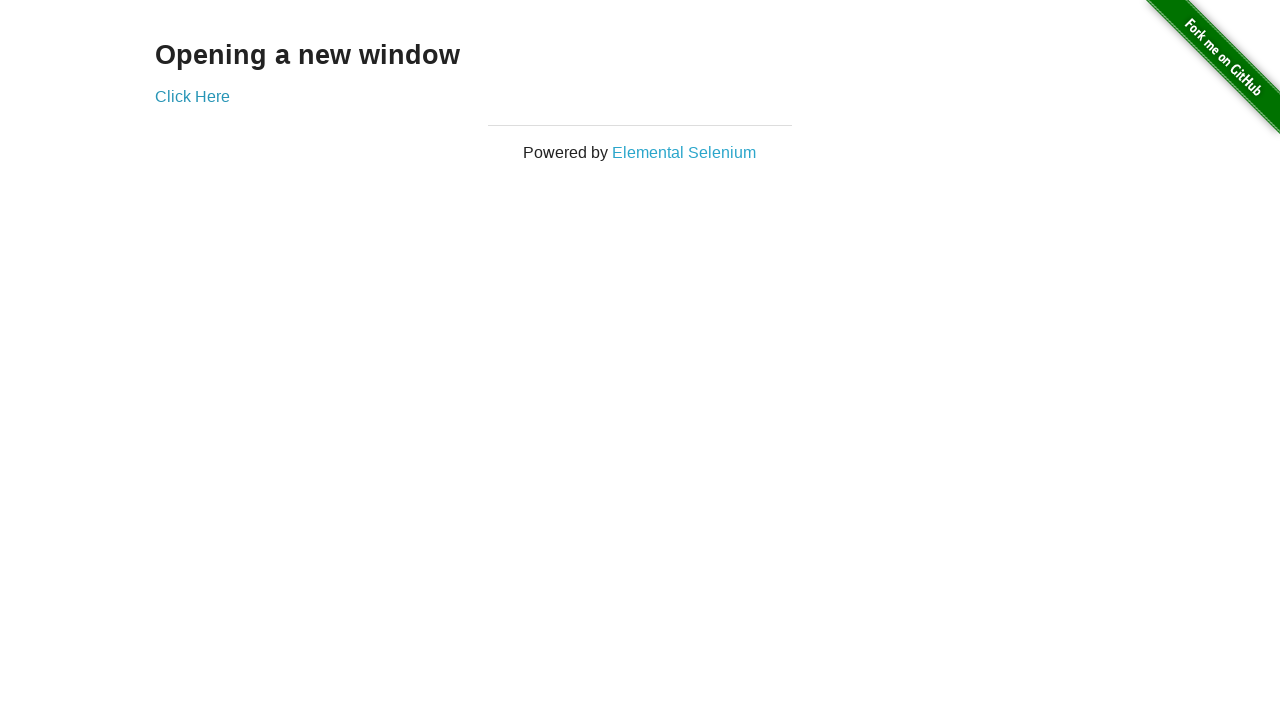

Verified original window title is 'The Internet'
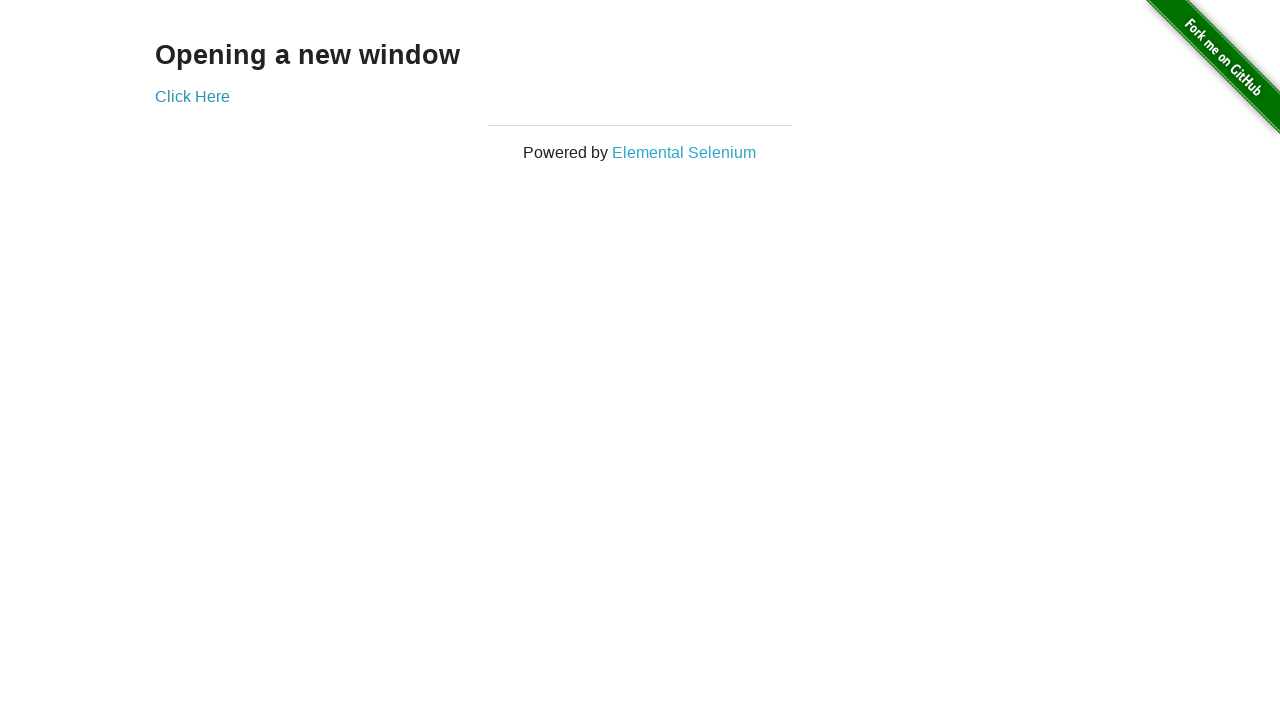

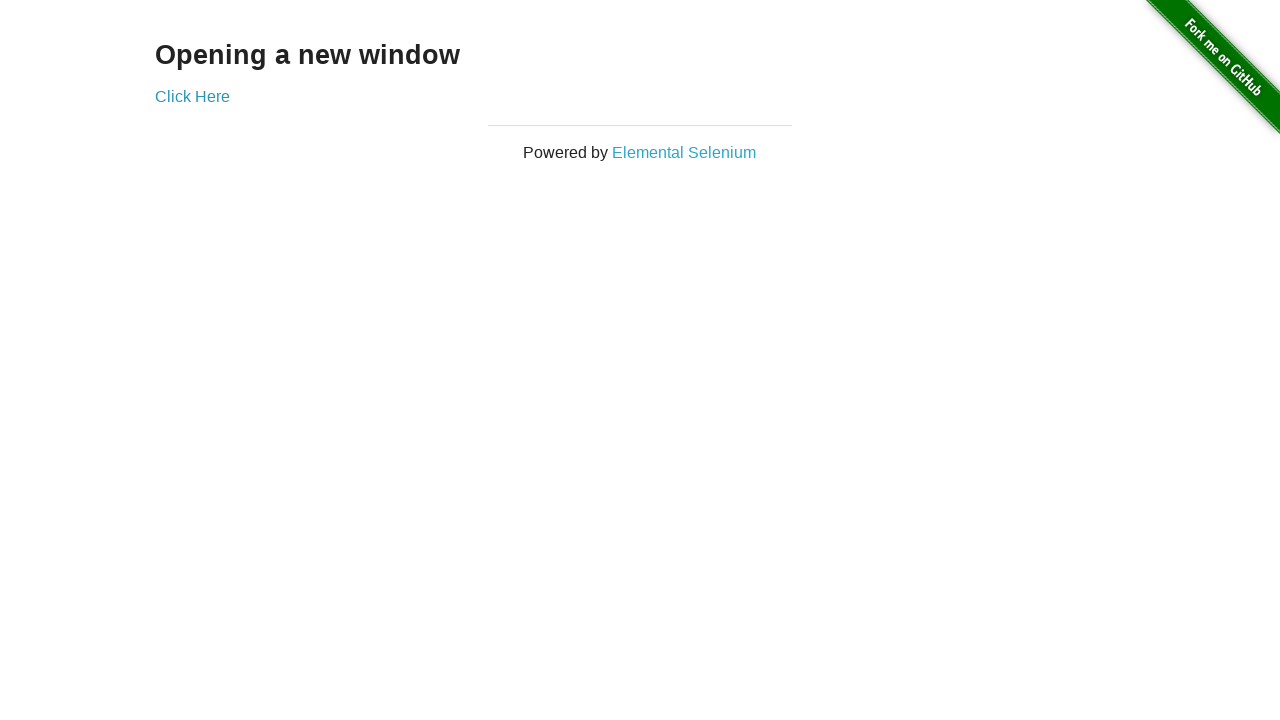